Tests JavaScript alert functionality by clicking the alert button, verifying the alert text, and accepting it

Starting URL: https://the-internet.herokuapp.com/javascript_alerts

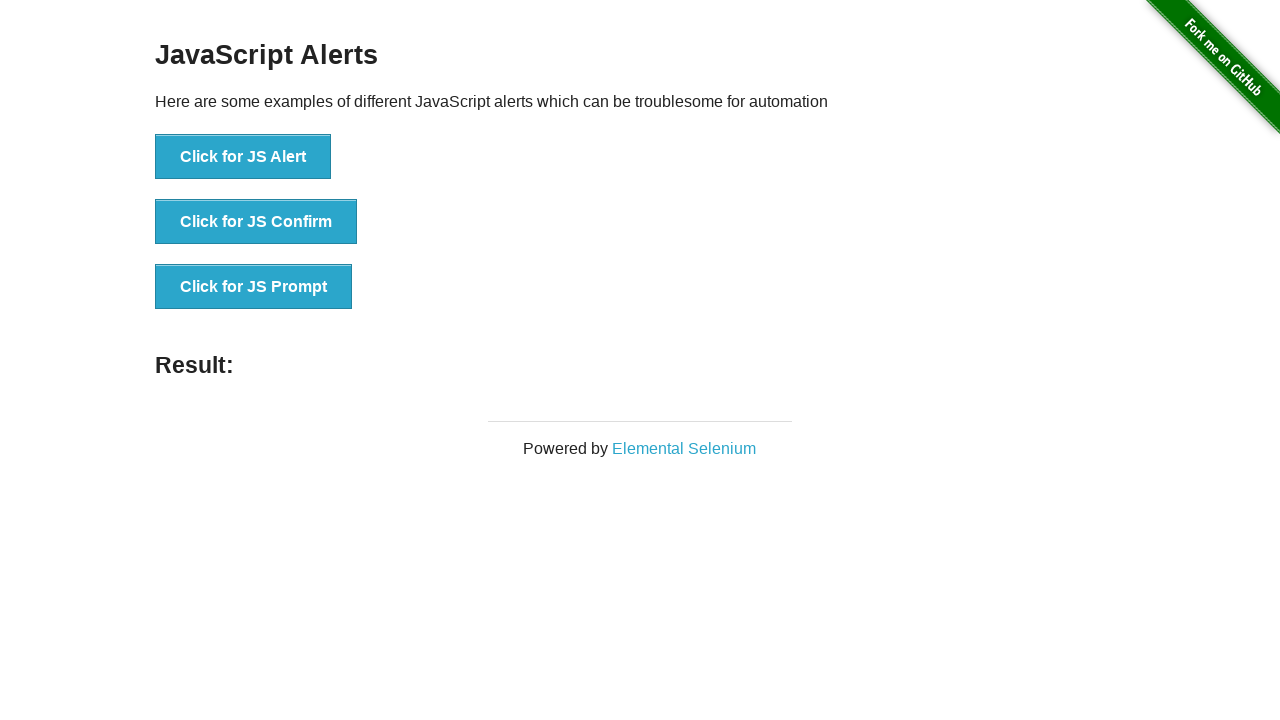

Clicked the JS Alert button at (243, 157) on text='Click for JS Alert'
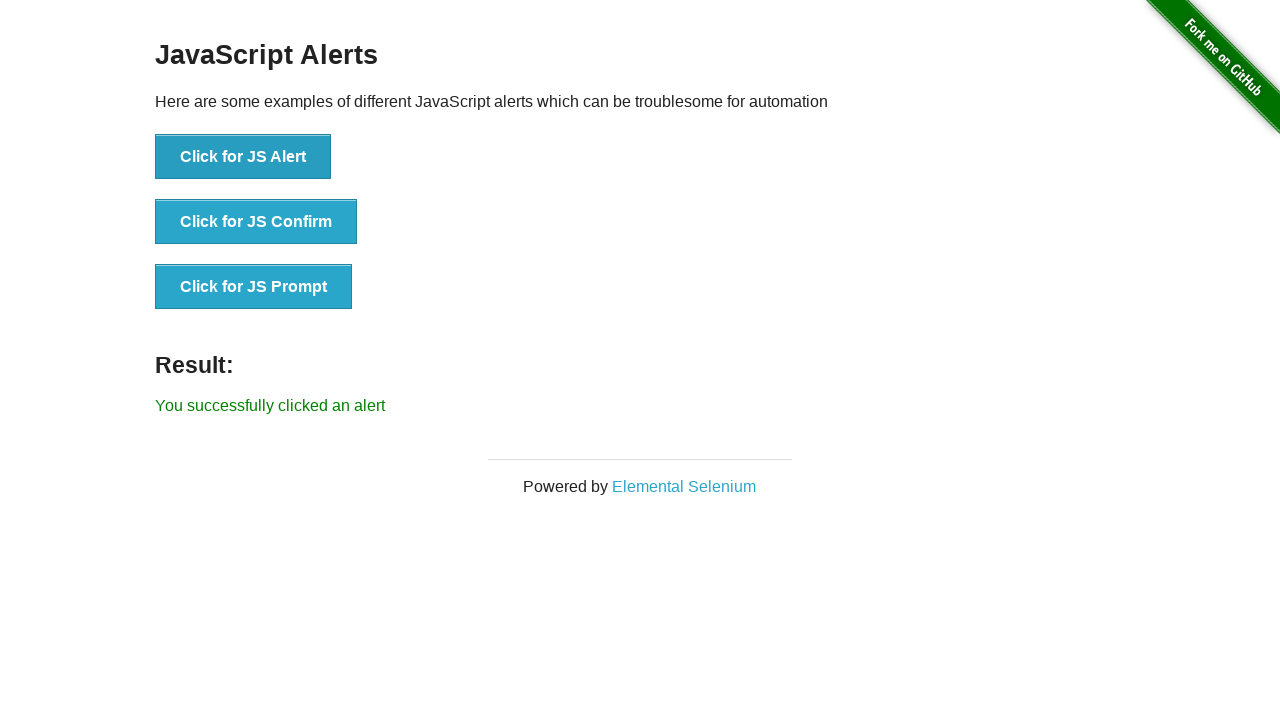

Set up dialog handler to accept alerts
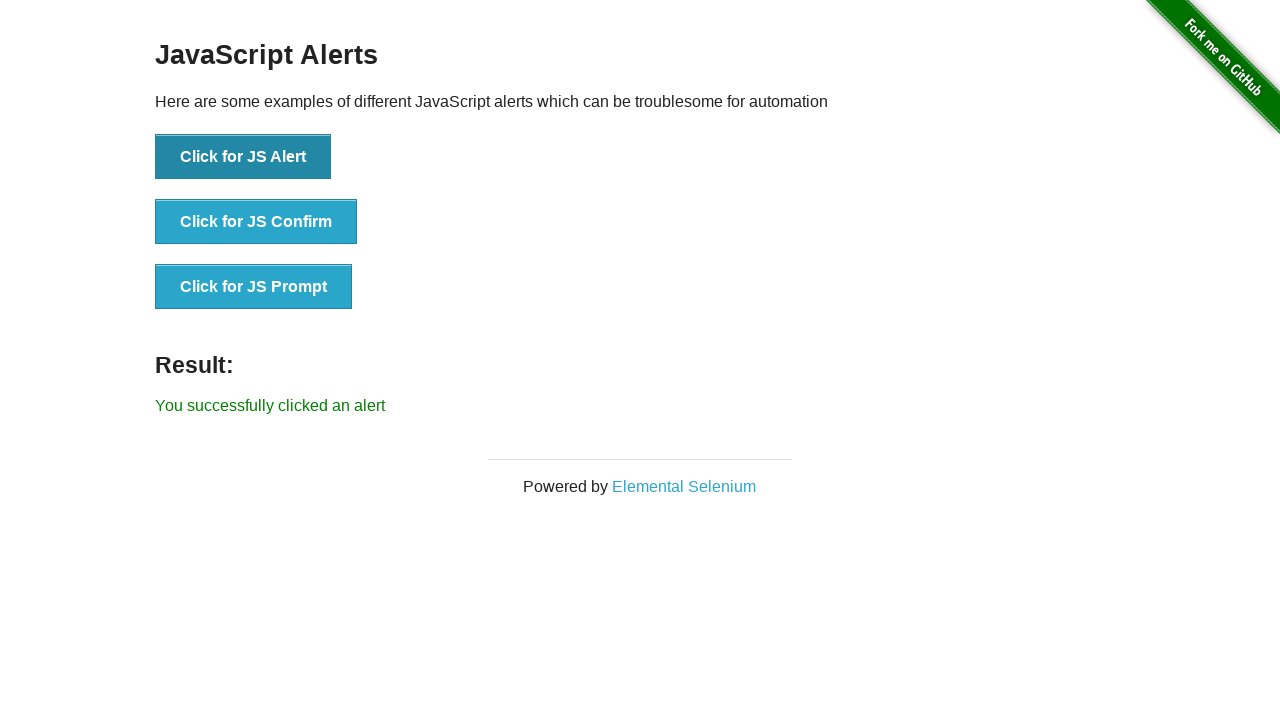

Clicked the JS Alert button to trigger alert at (243, 157) on text='Click for JS Alert'
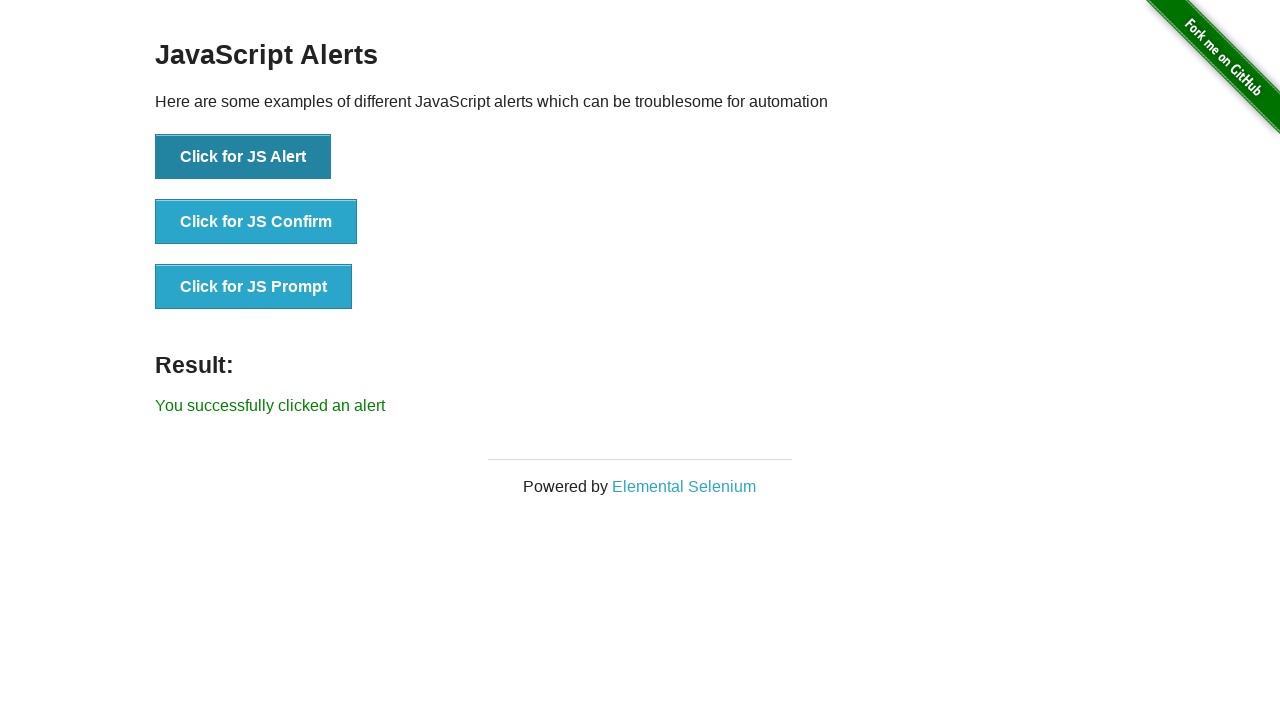

Alert was accepted and result text appeared
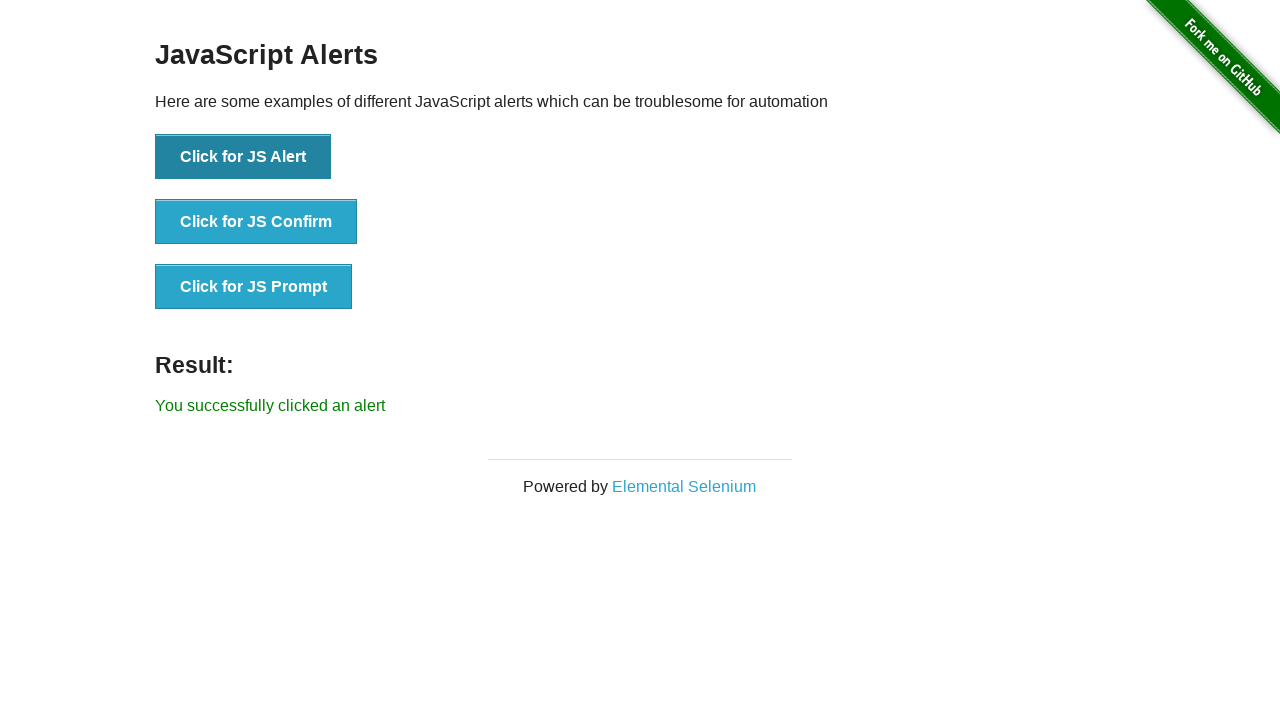

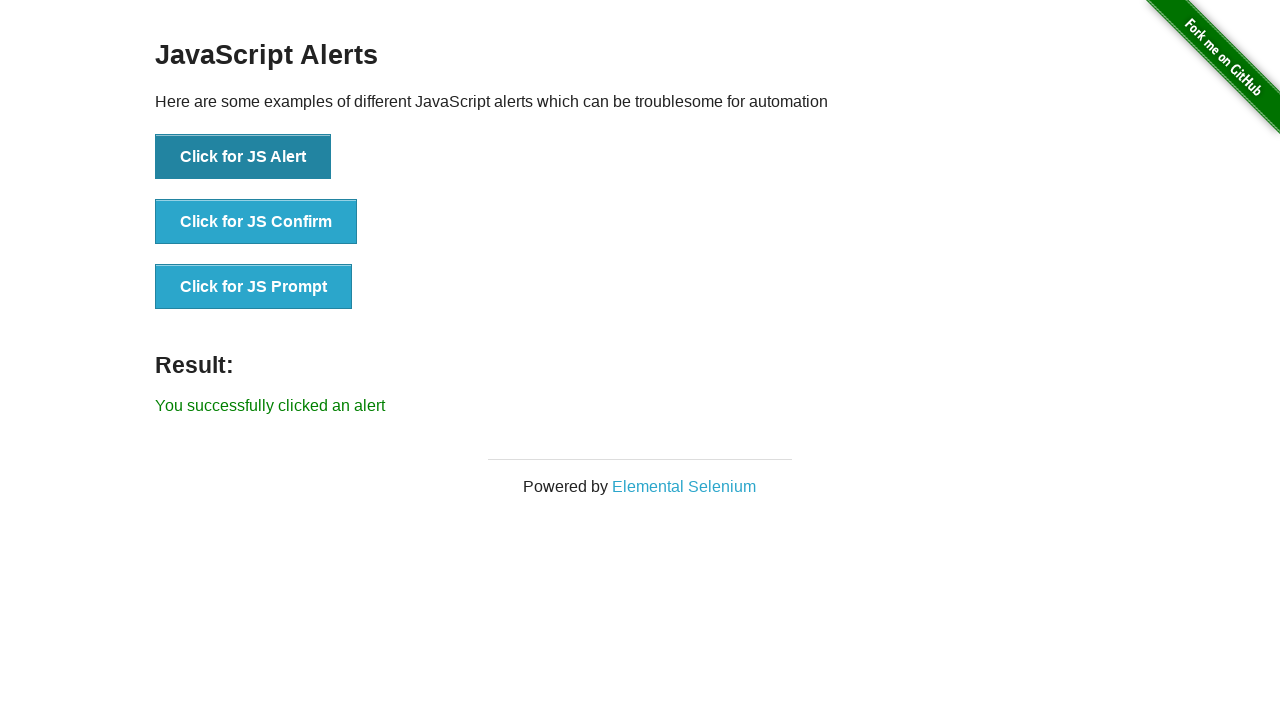